Tests the Large & Deep DOM link by clicking it and verifying the page loads correctly

Starting URL: https://the-internet.herokuapp.com/

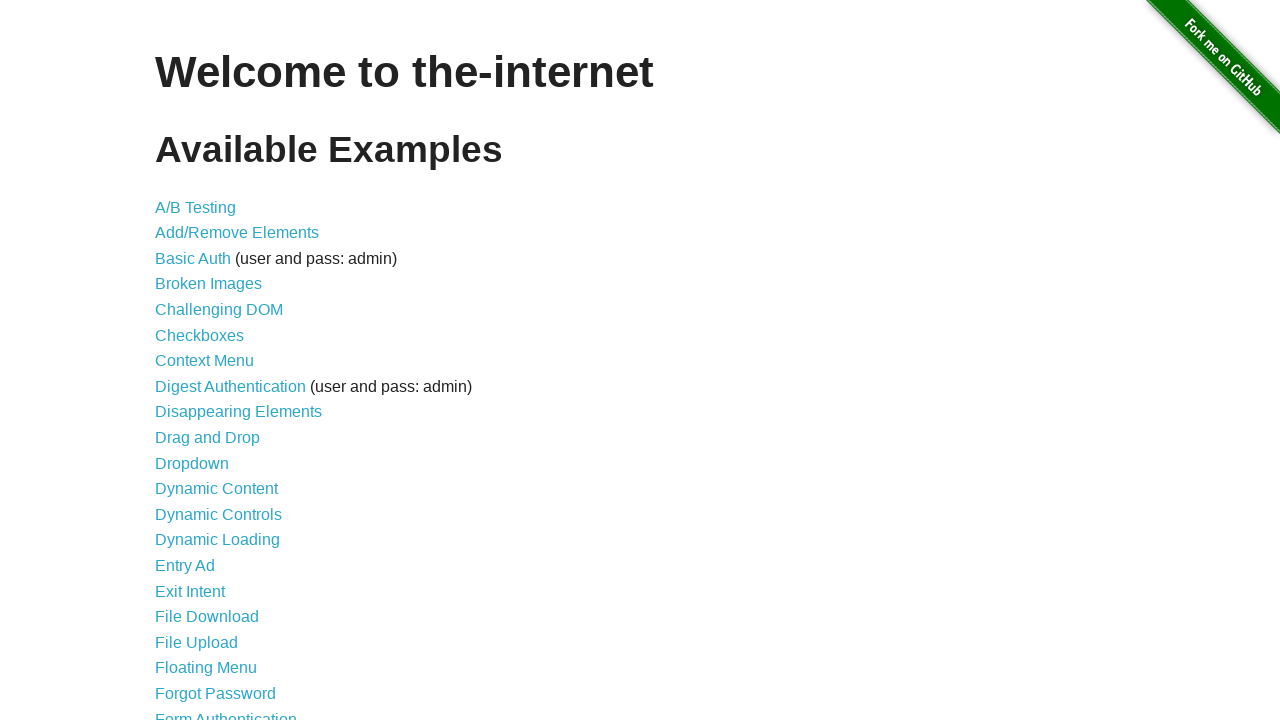

Clicked the Large & Deep DOM link at (225, 361) on a >> internal:has-text="Large & Deep DOM"i
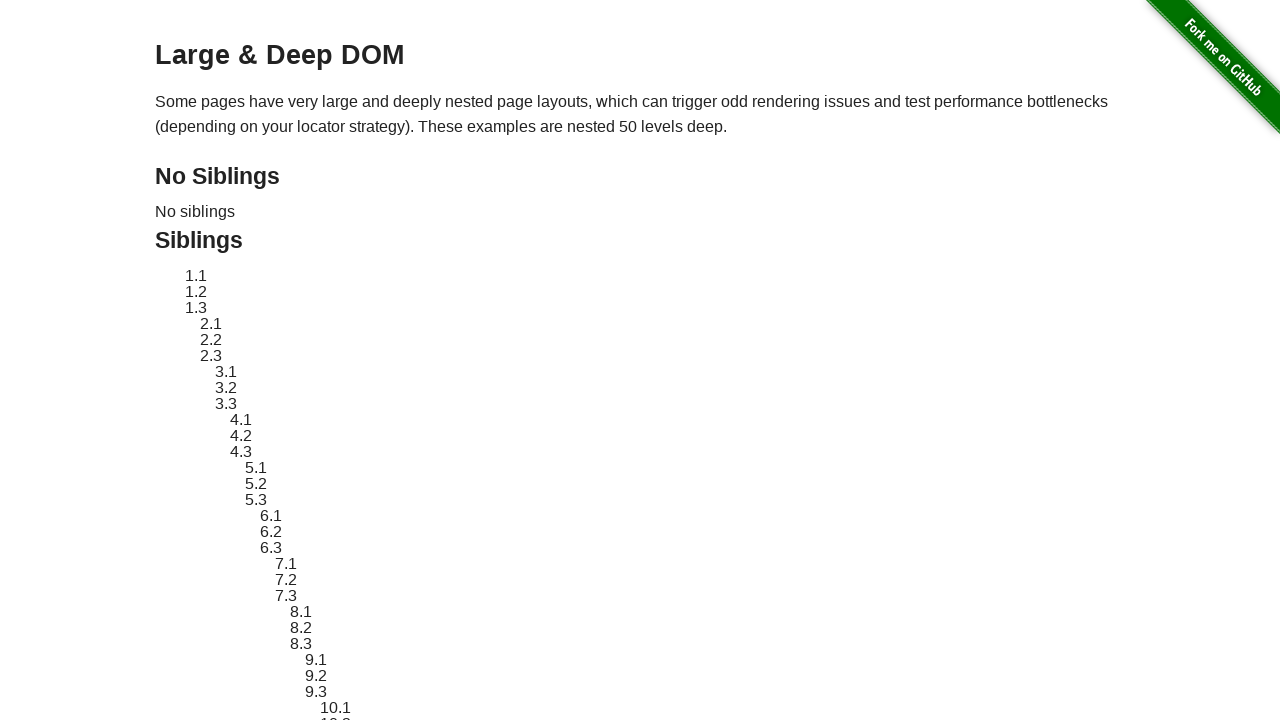

Large & Deep DOM page loaded (networkidle state reached)
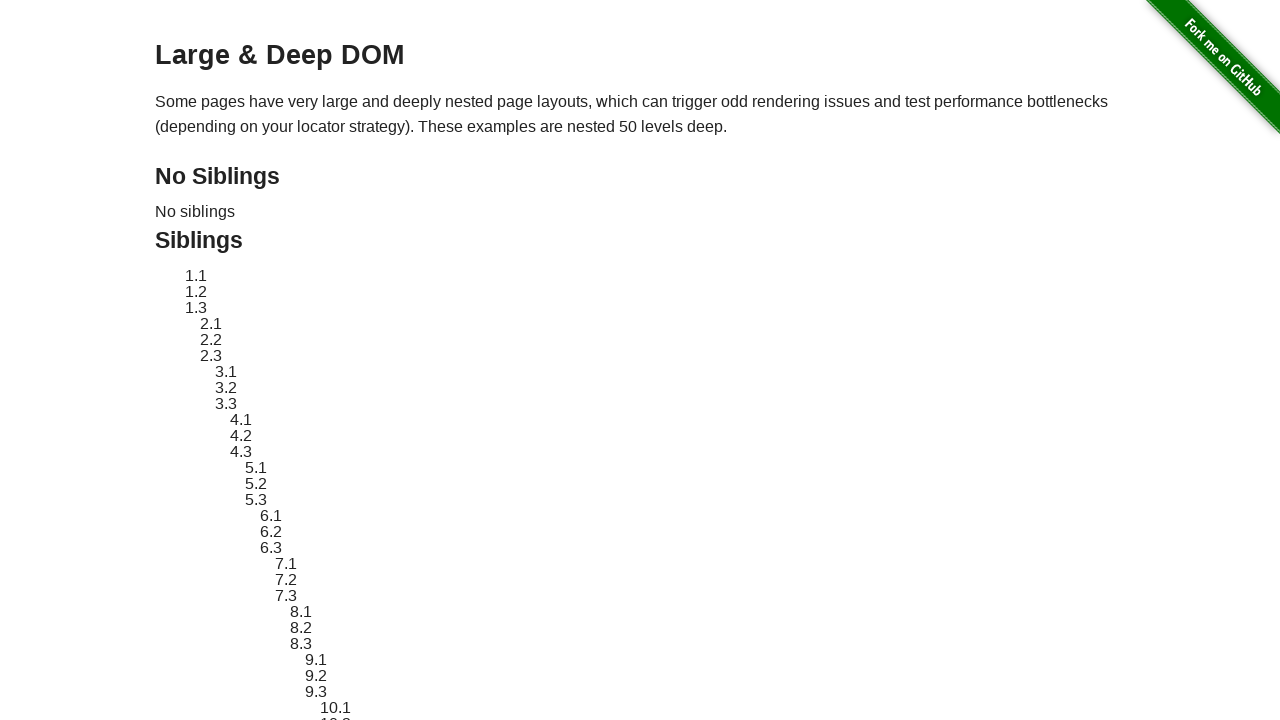

Verified 'Large & Deep DOM' text is present on the page
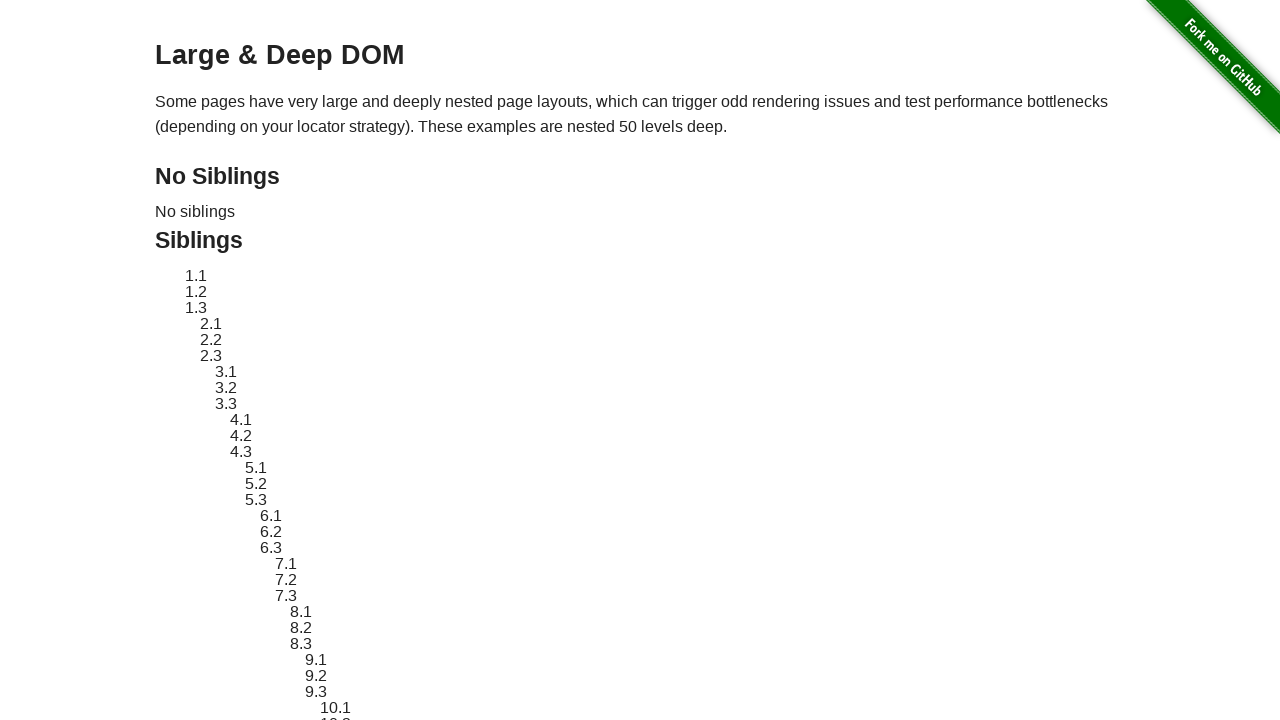

Navigated back to home page (https://the-internet.herokuapp.com/)
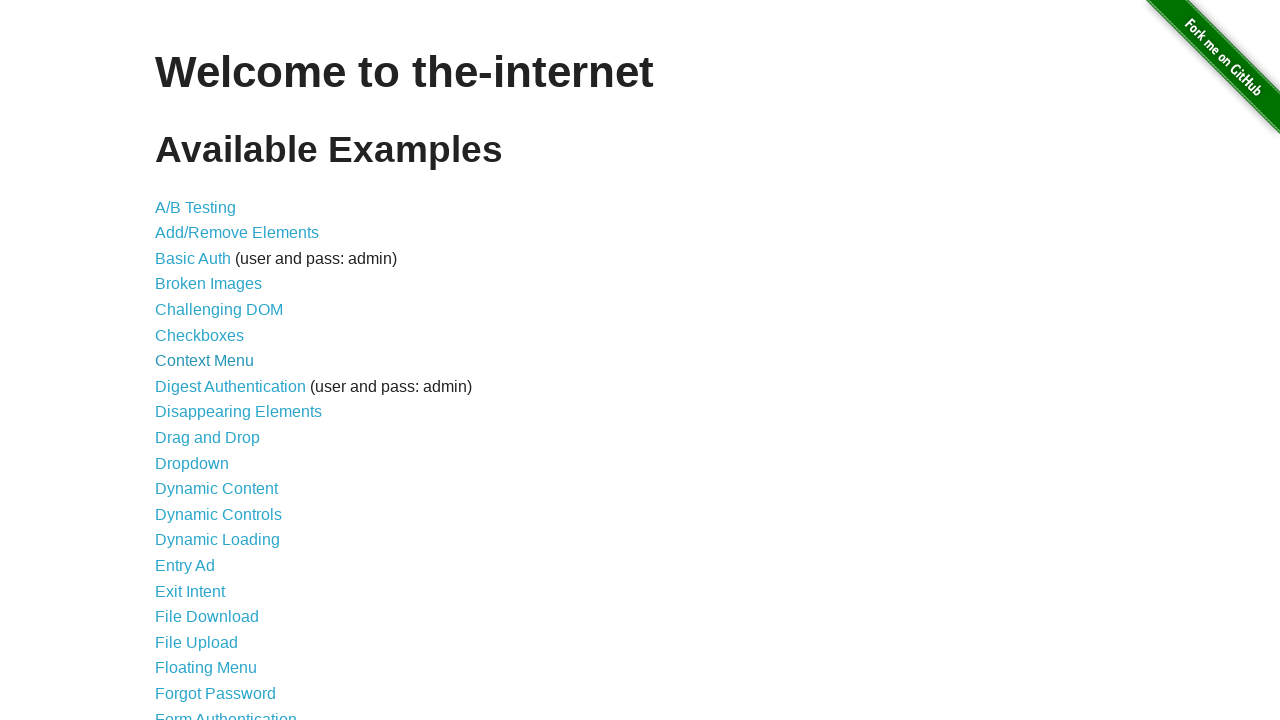

Home page loaded (networkidle state reached)
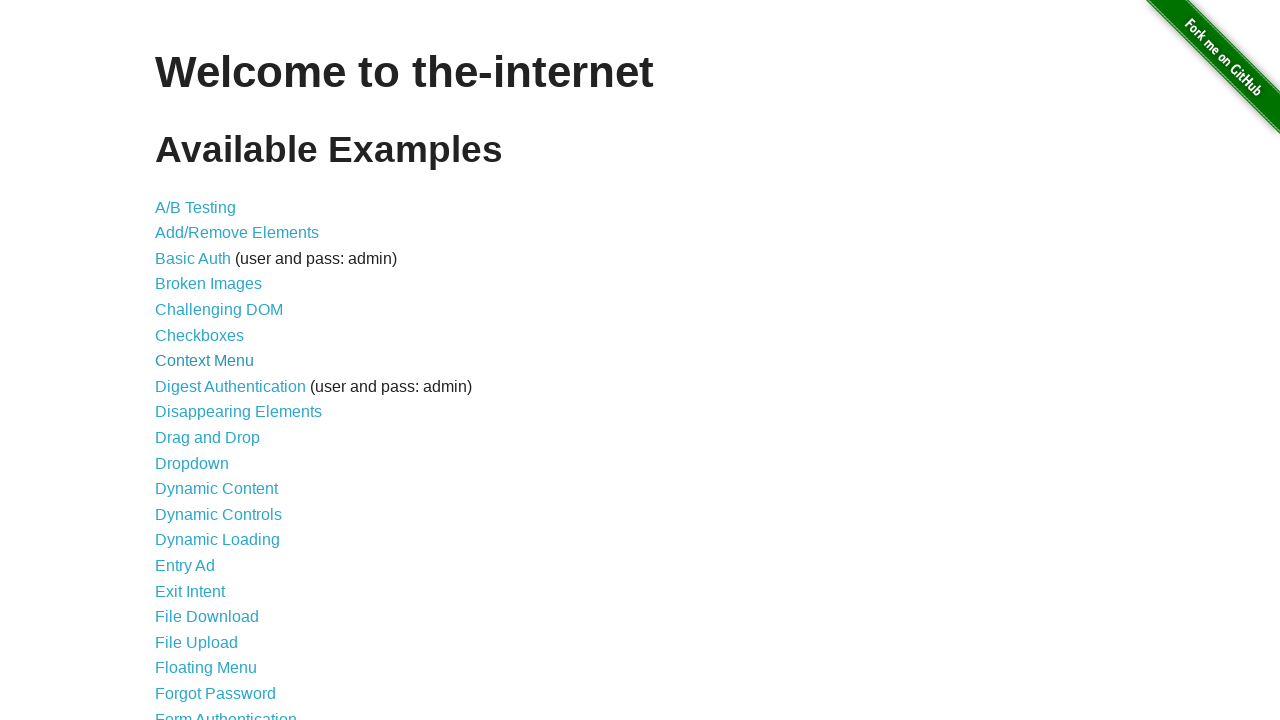

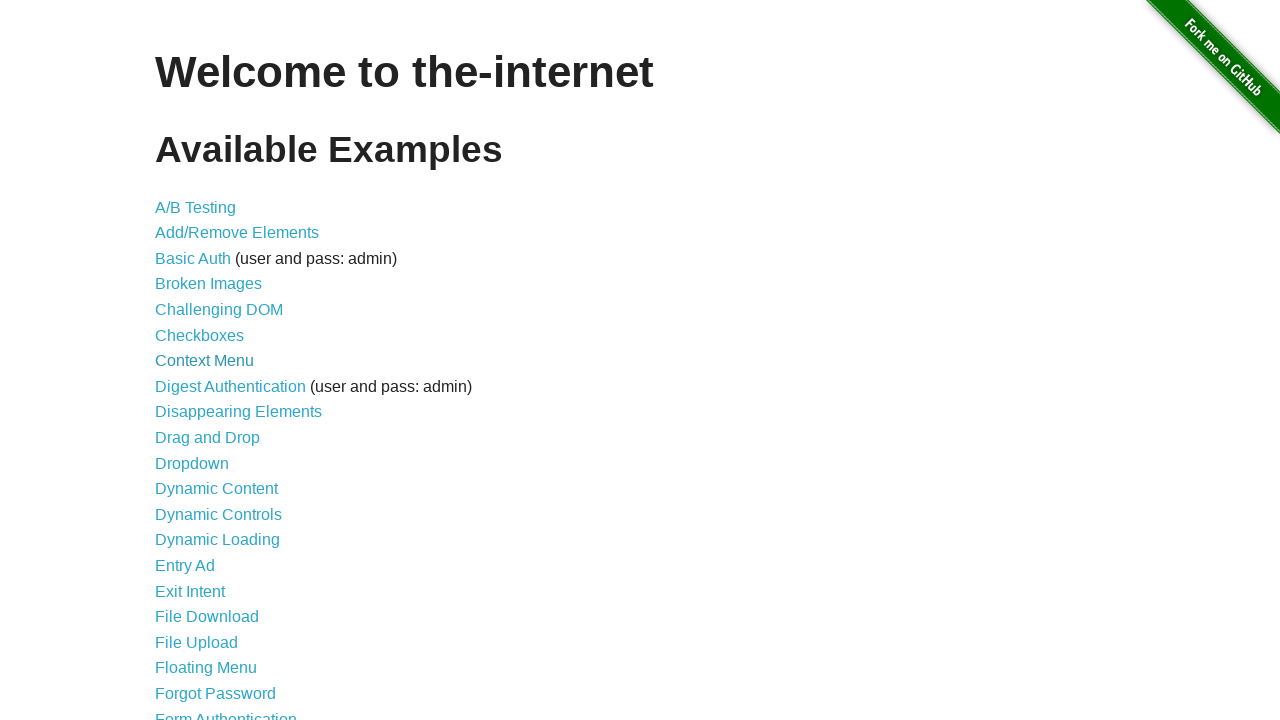